Tests clicking the left carousel control to navigate to the previous slide

Starting URL: https://www.demoblaze.com

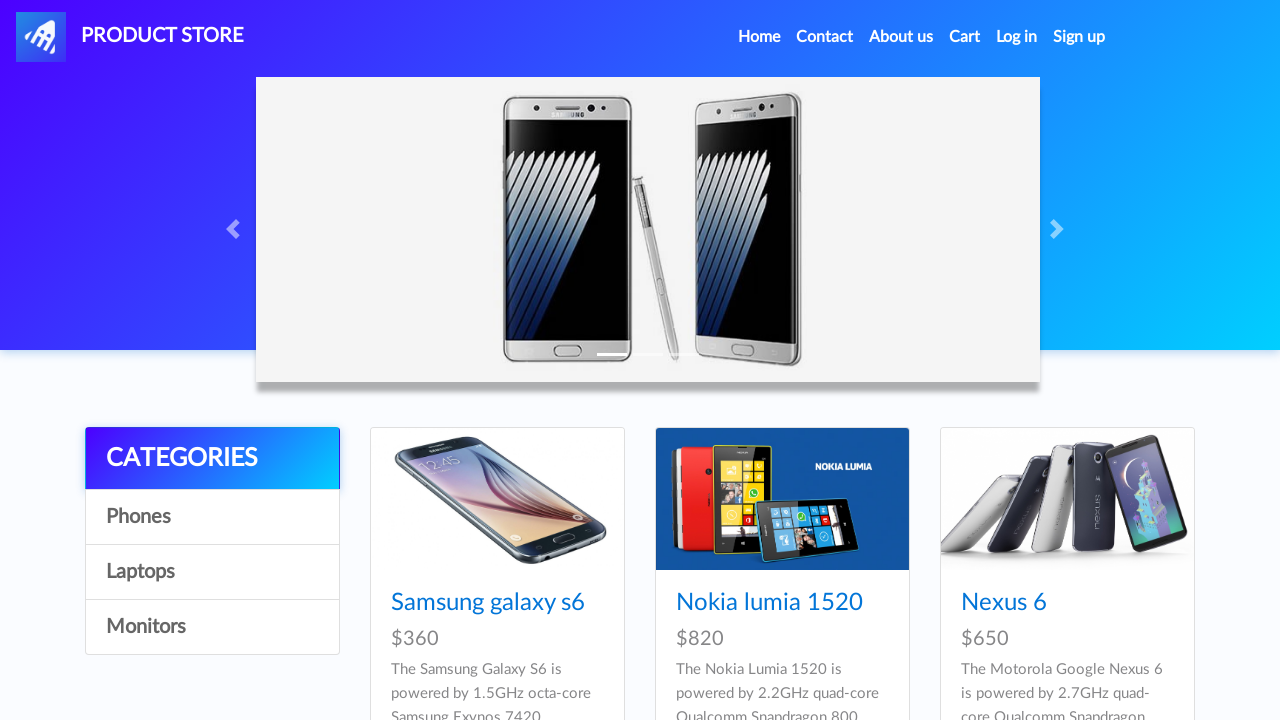

Waited 2 seconds for page to load
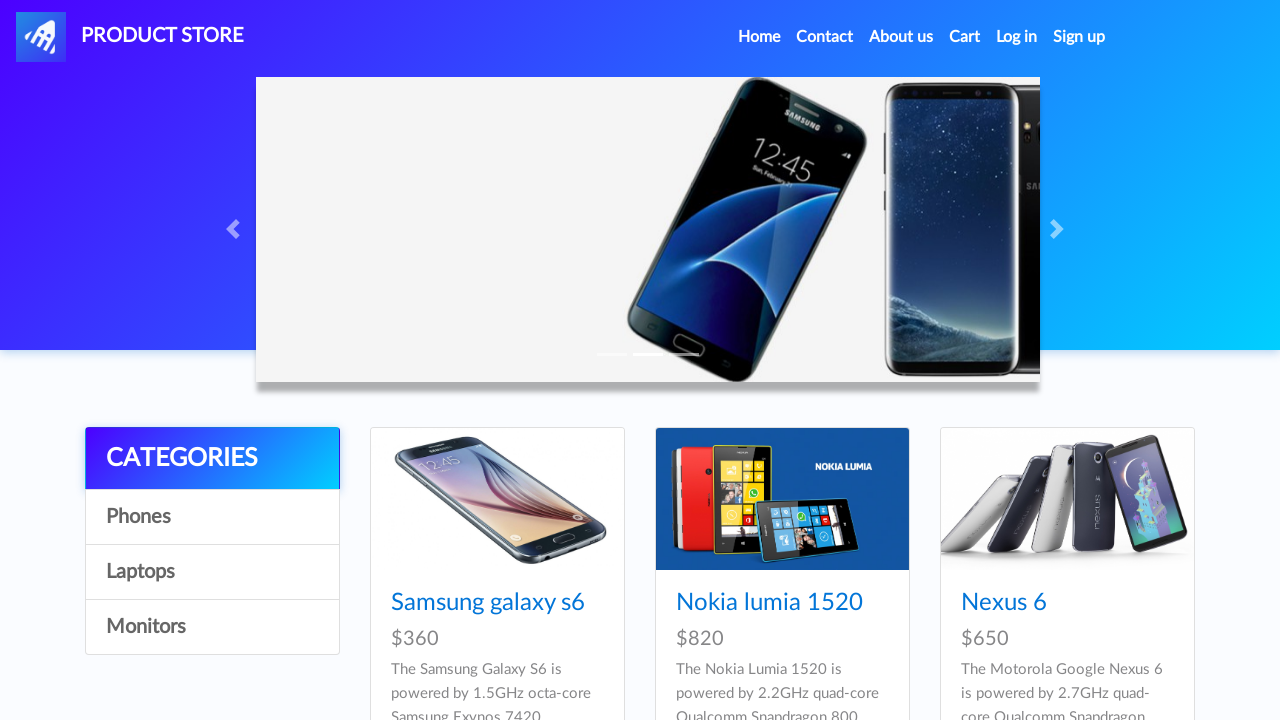

Clicked left carousel control to navigate to previous slide at (236, 229) on span.carousel-control-prev-icon
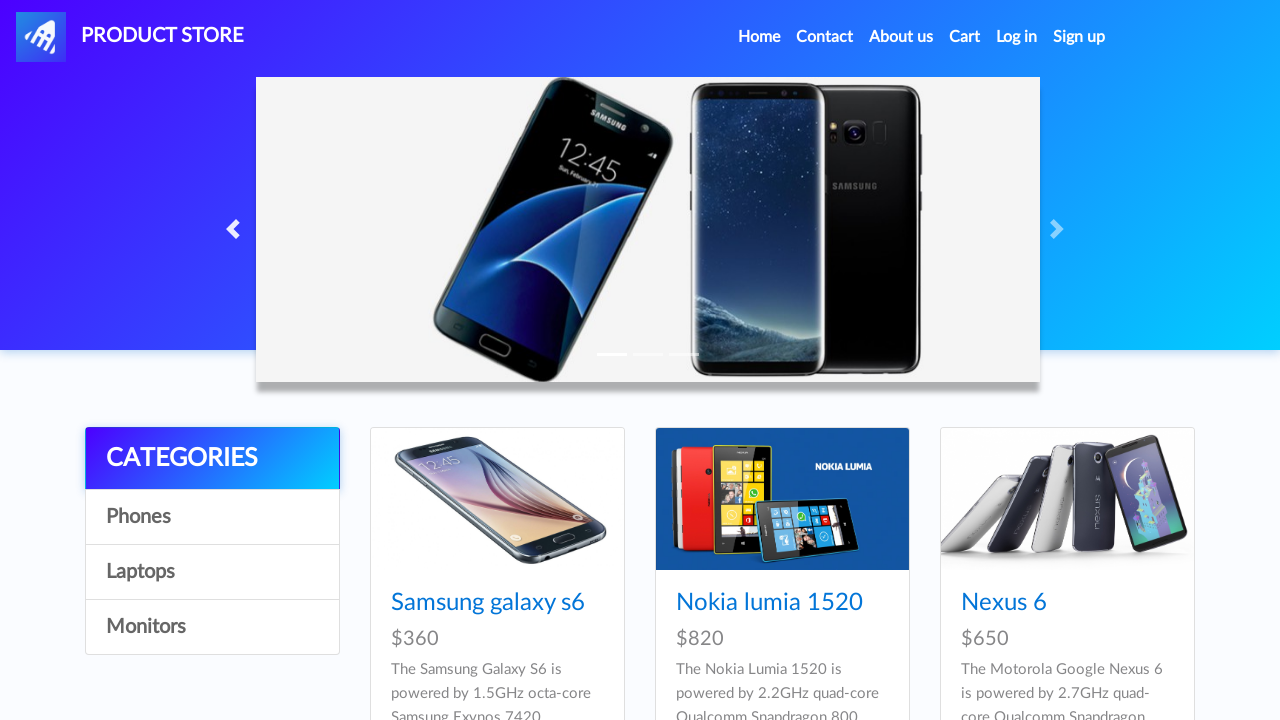

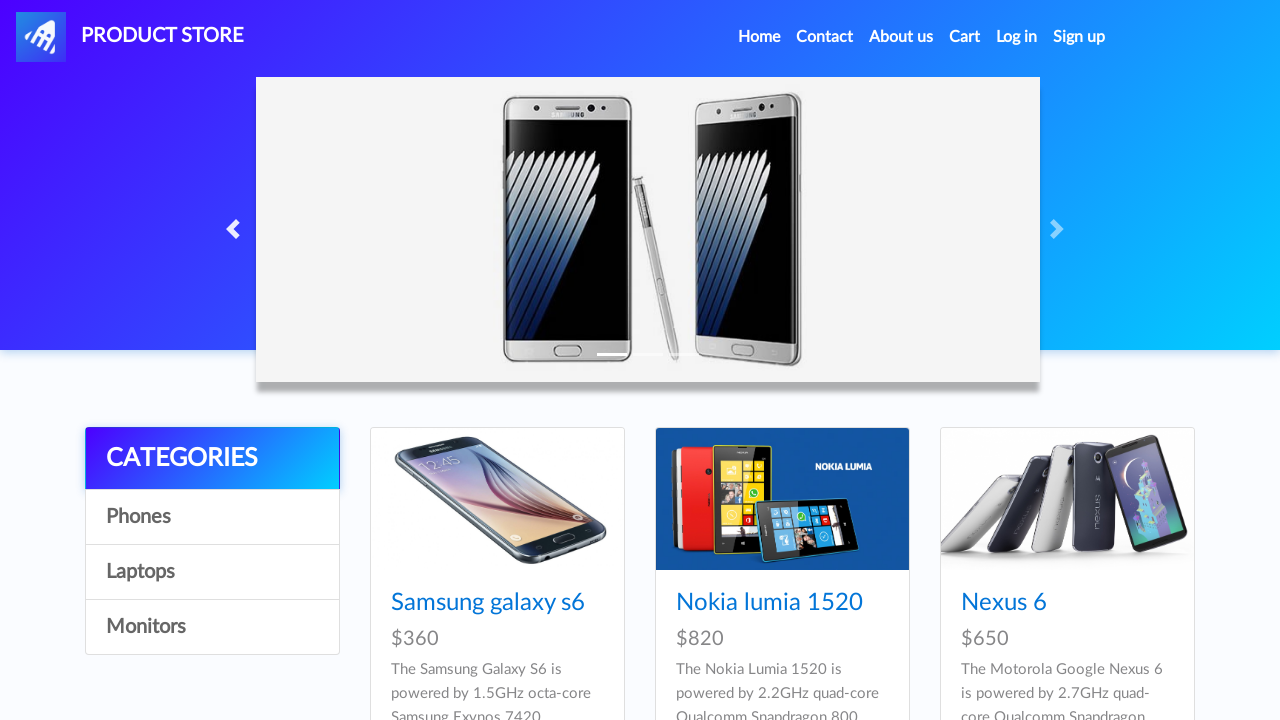